Tests JavaScript alert popup handling by clicking a button that triggers an alert and then accepting it

Starting URL: https://demoqa.com/alerts

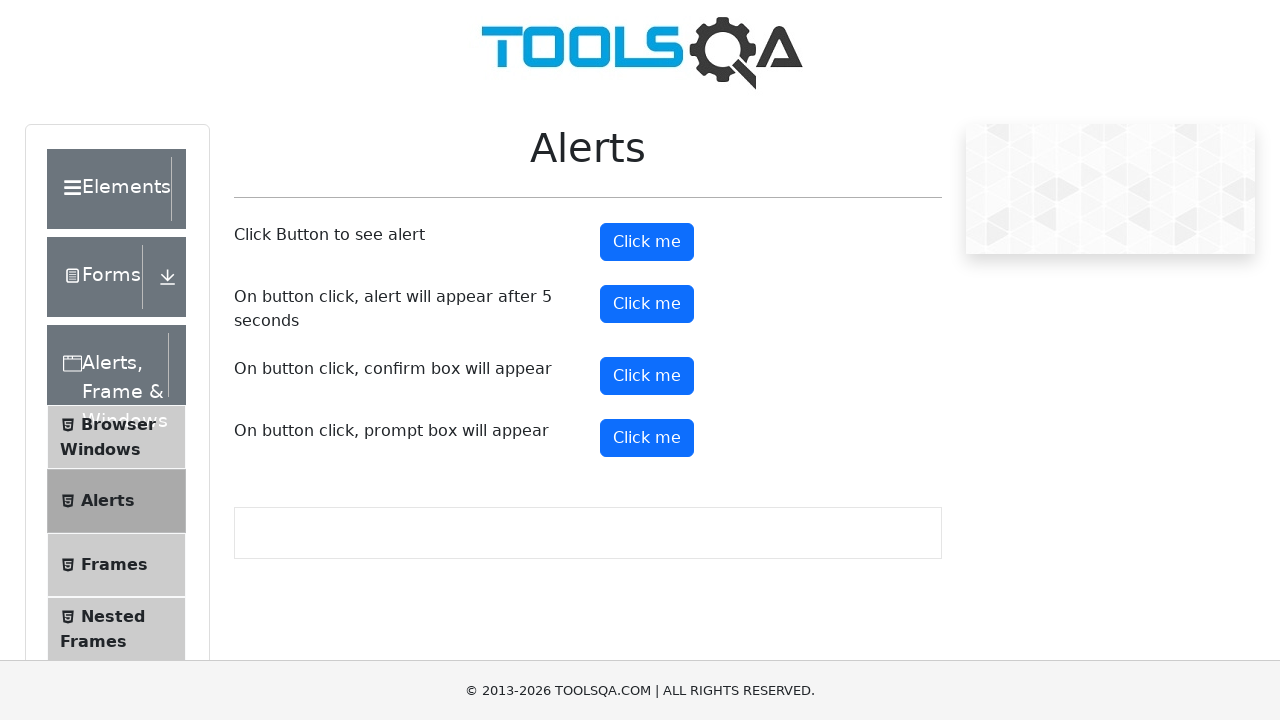

Set up dialog handler to accept alerts
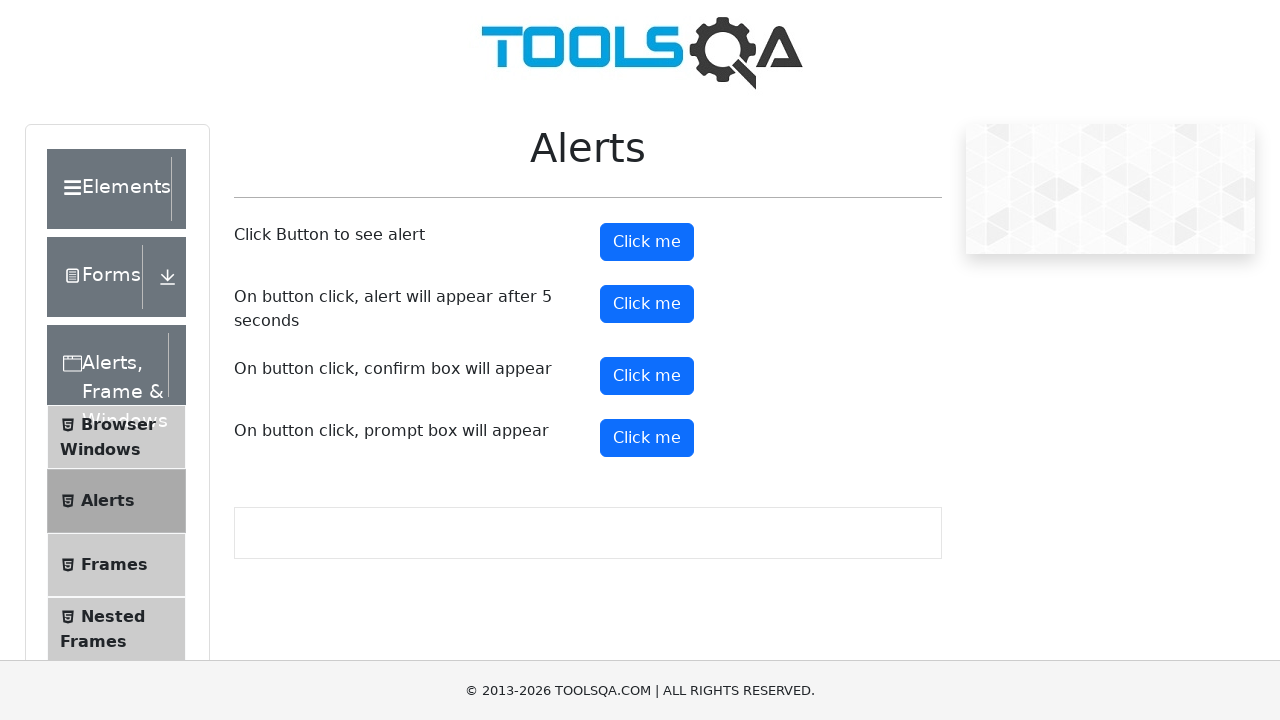

Clicked alert button to trigger JavaScript alert popup at (647, 242) on #alertButton
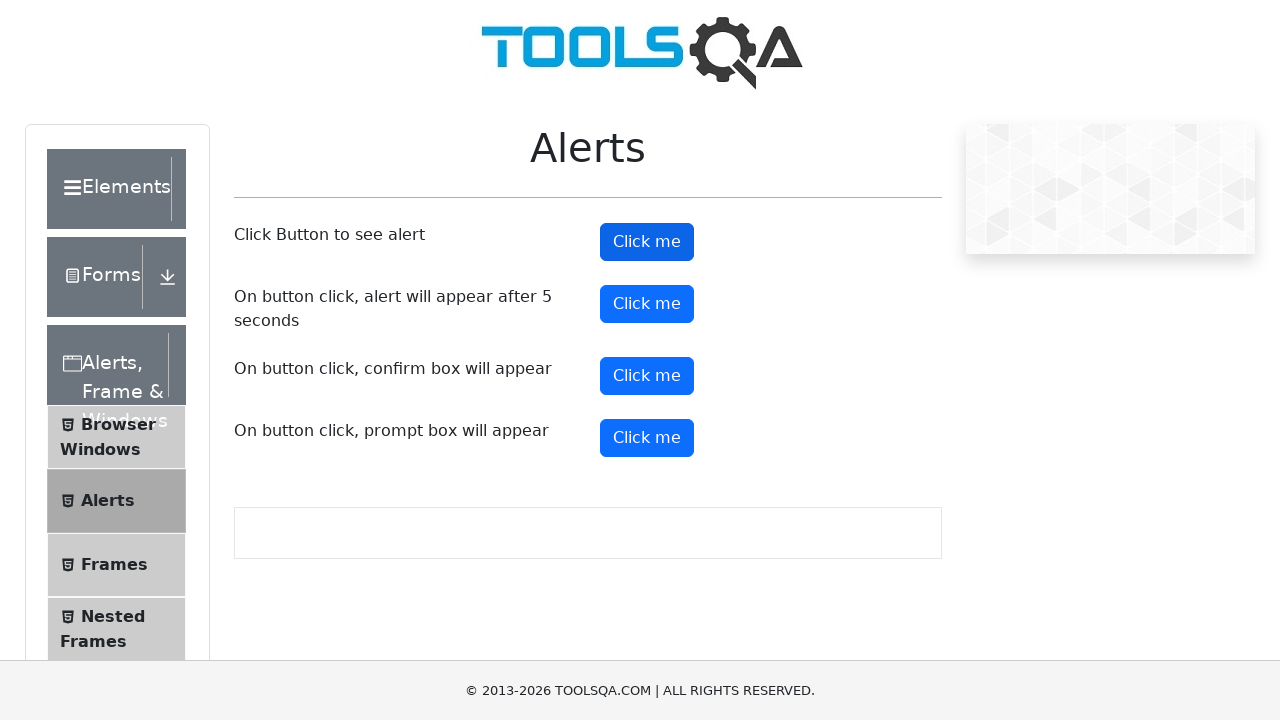

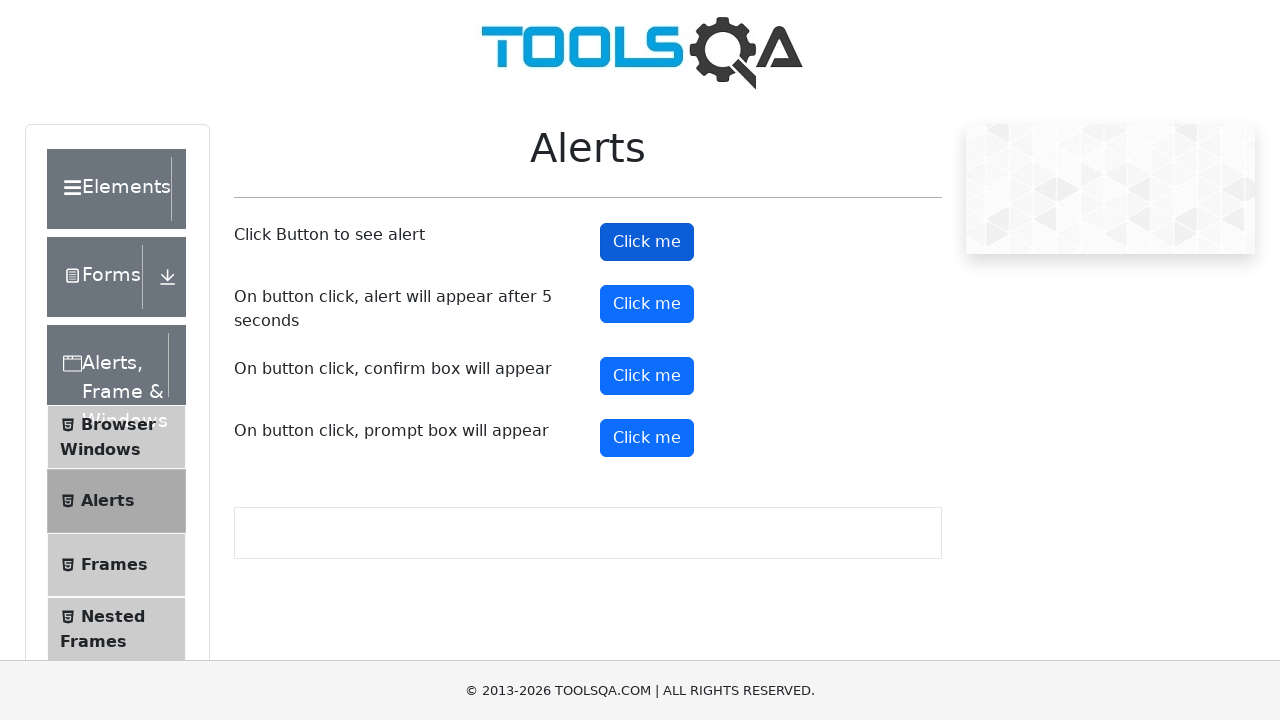